Navigates to a test page and interacts with a dropdown element to retrieve and verify its options

Starting URL: http://omayo.blogspot.com/2013/05/page-one.html

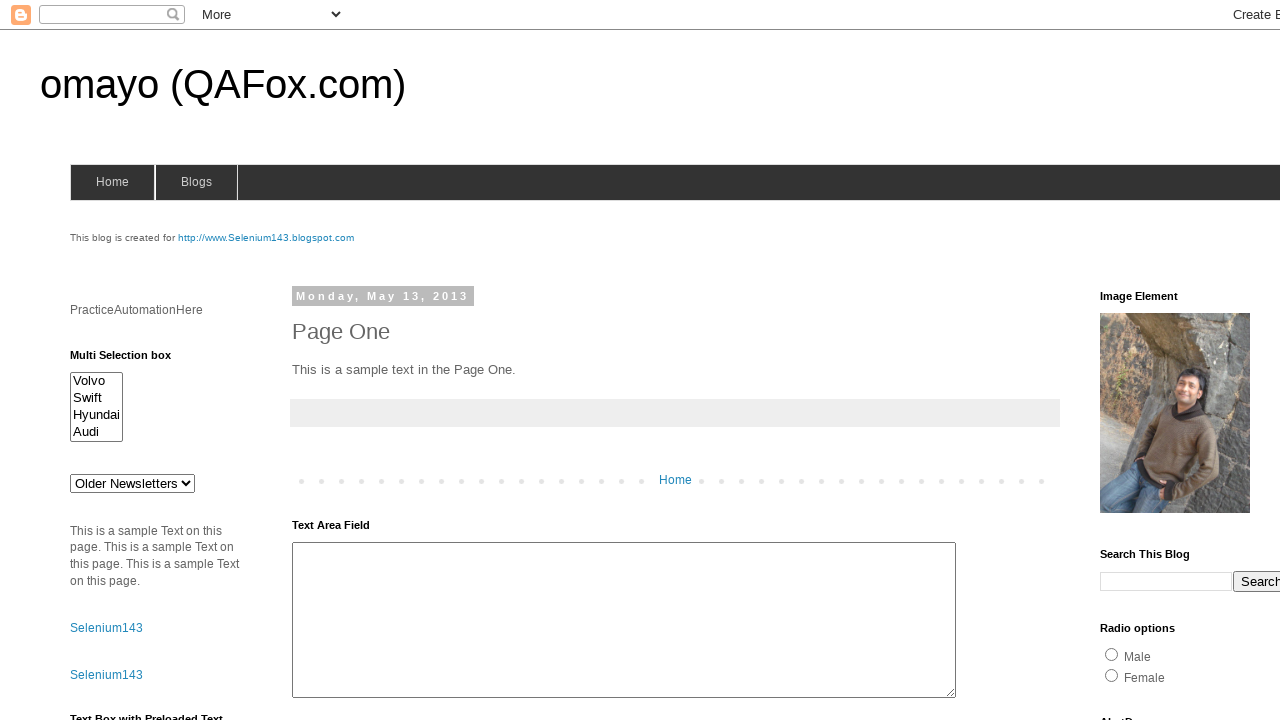

Navigated to test page at http://omayo.blogspot.com/2013/05/page-one.html
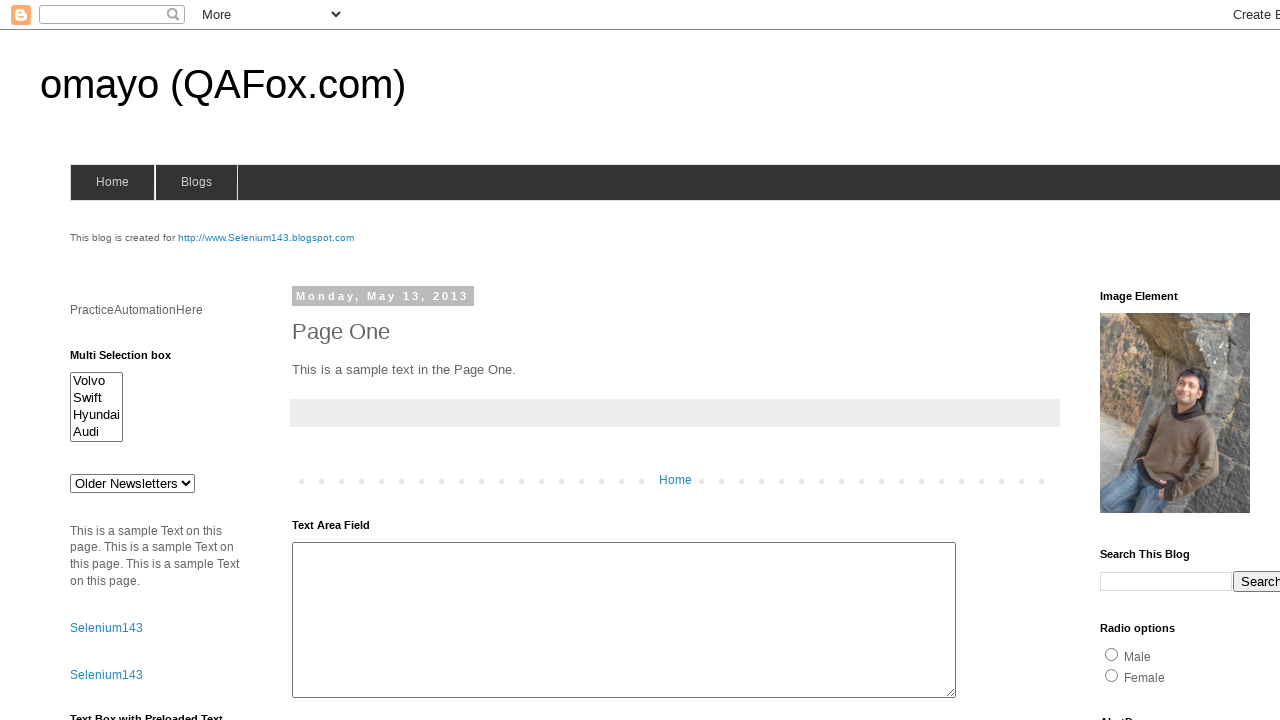

Dropdown element #drop1 became visible
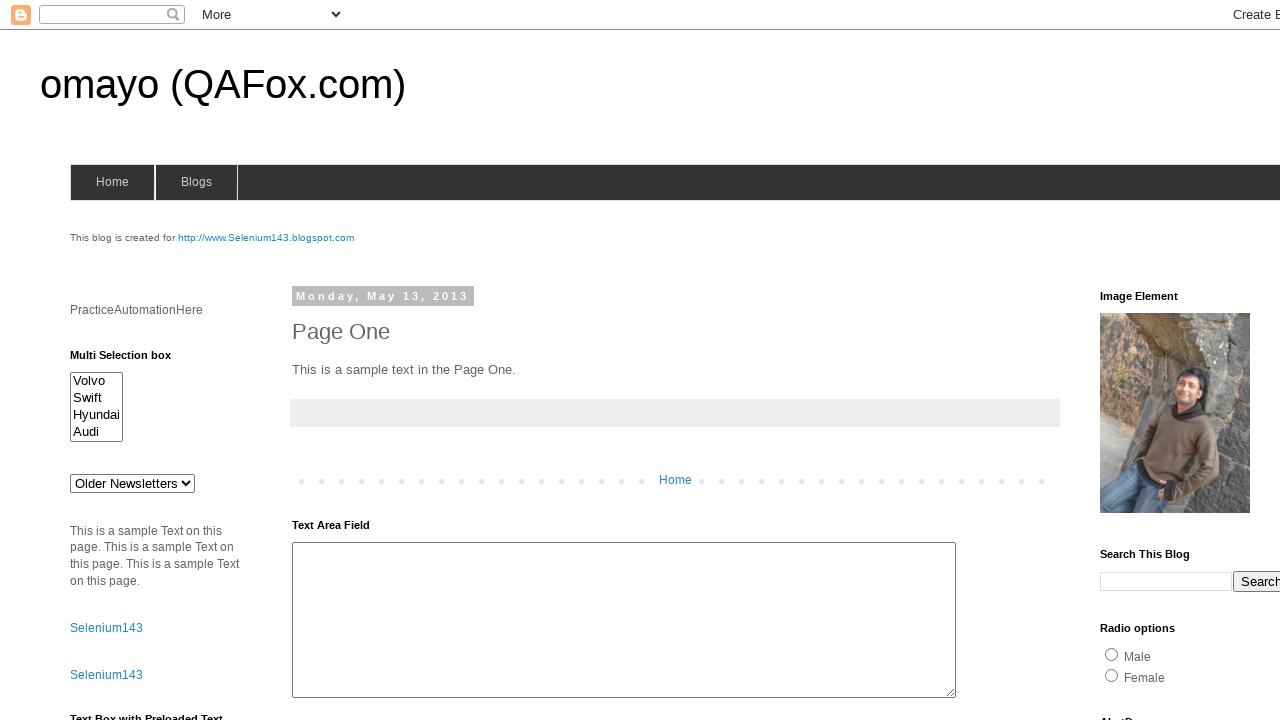

Located dropdown element #drop1
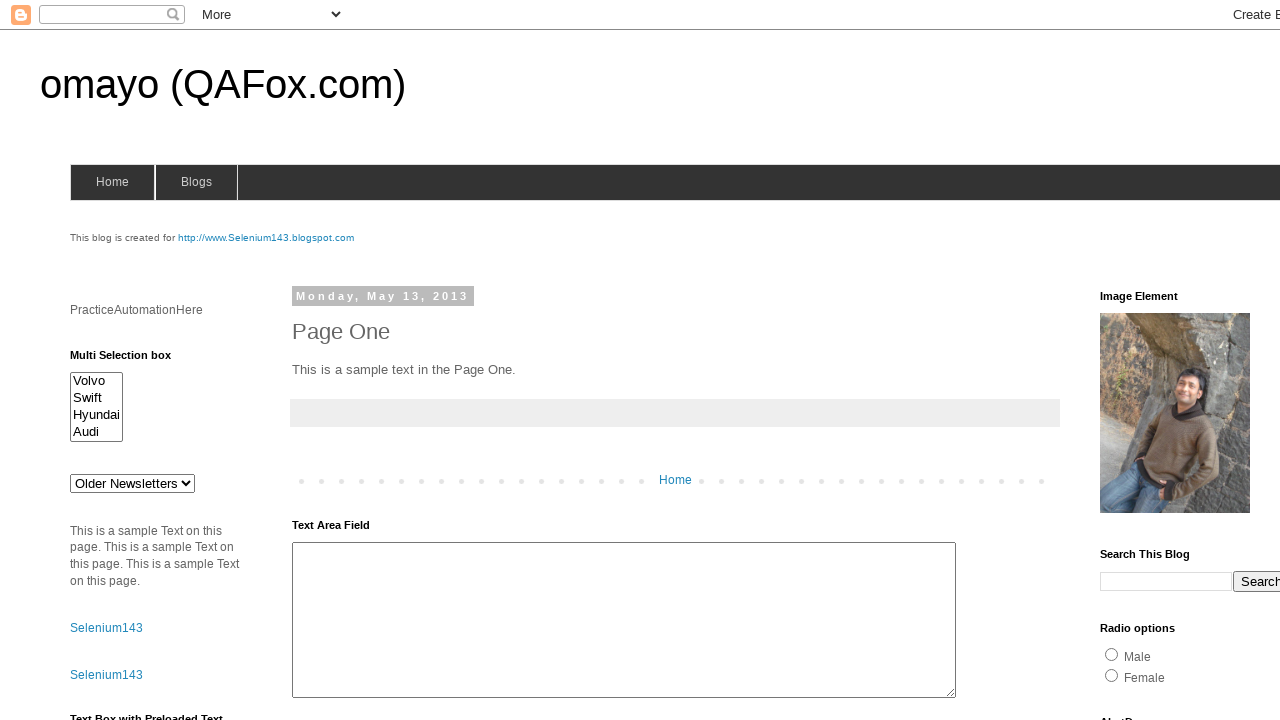

Clicked on dropdown to open it at (132, 483) on #drop1
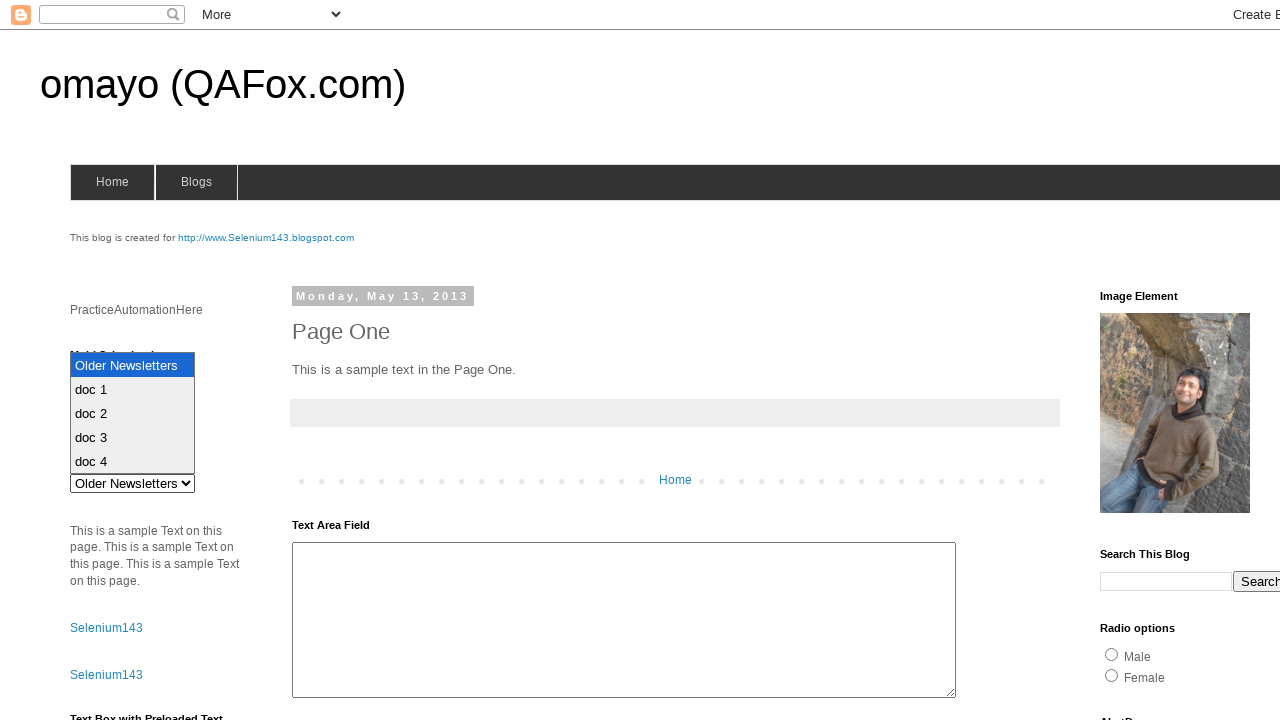

Retrieved all options from dropdown
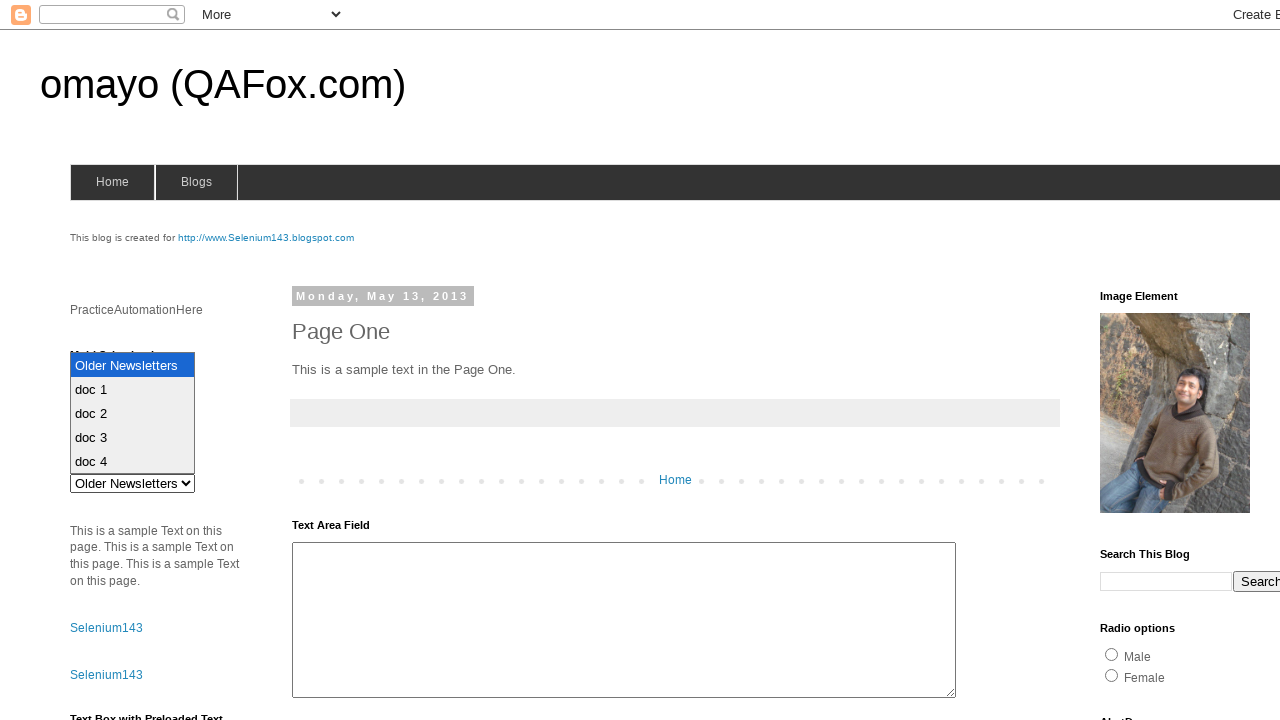

Verified dropdown has 5 option(s) - duplicates should be eliminated
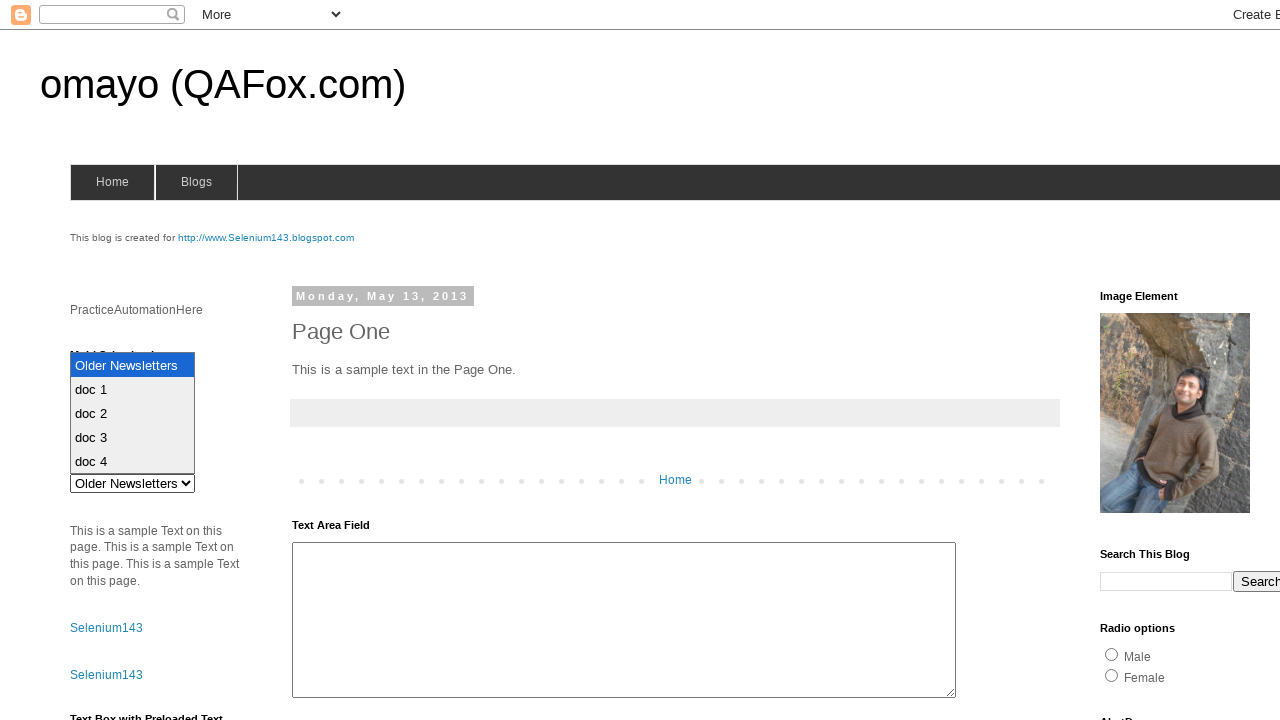

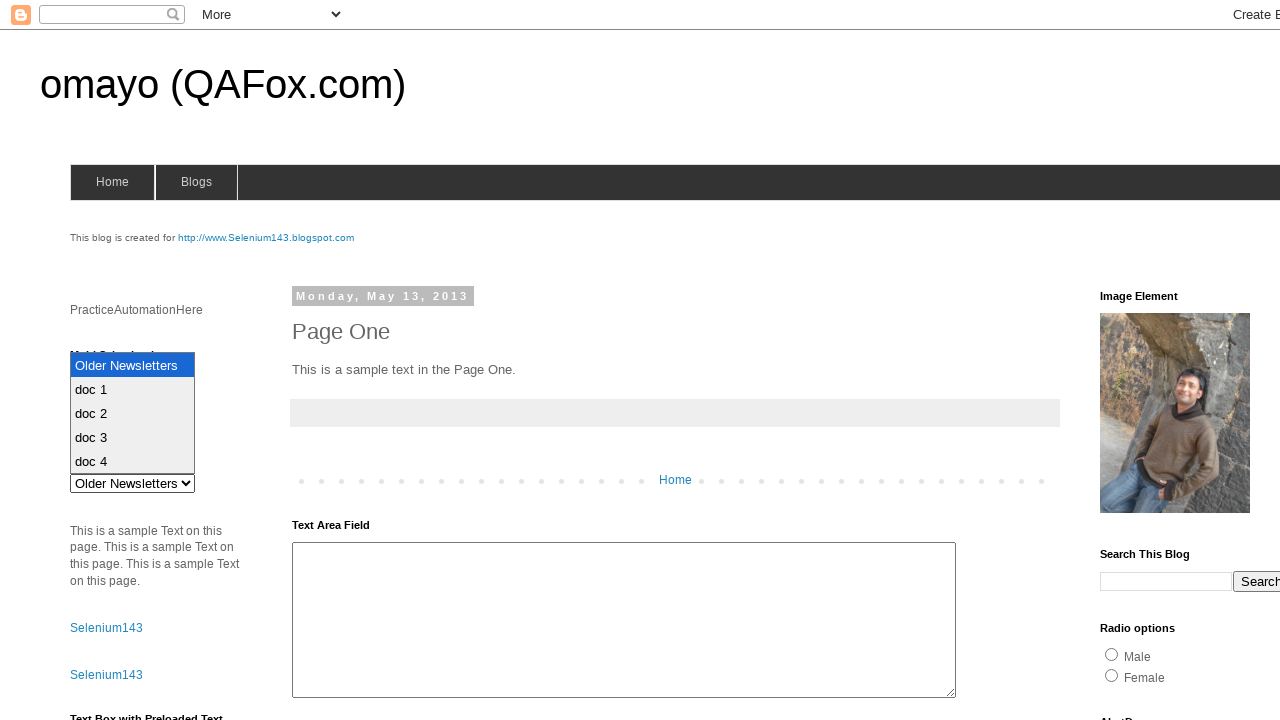